Demonstrates setting browser window size and navigating to a demo HR management page. The script sets viewport dimensions and loads the page.

Starting URL: https://opensource-demo.orangehrmlive.com/

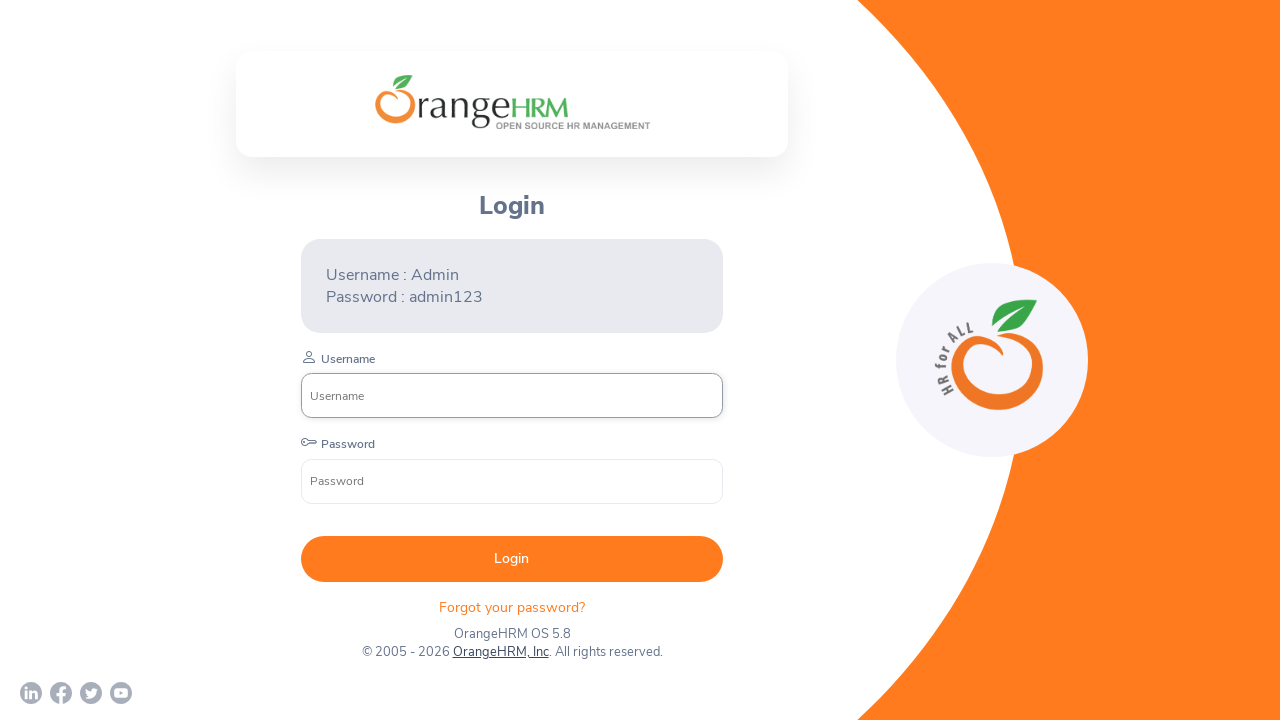

Set browser viewport size to 300x700 pixels
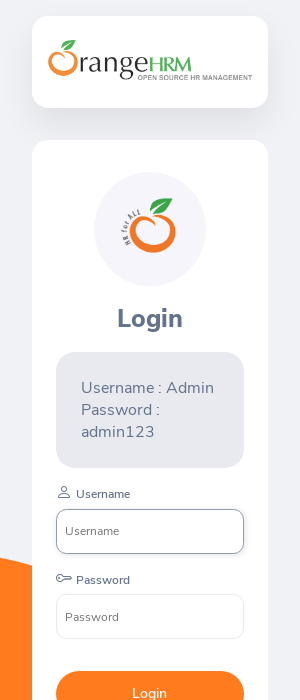

Waited for page to reach network idle state
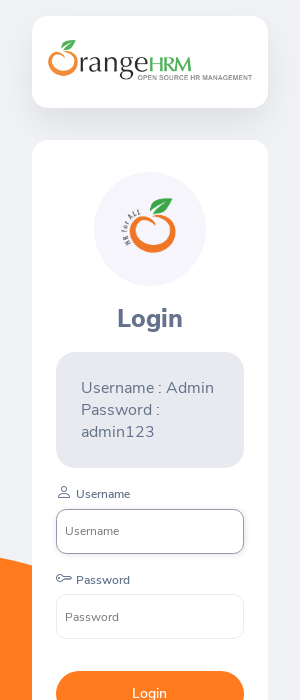

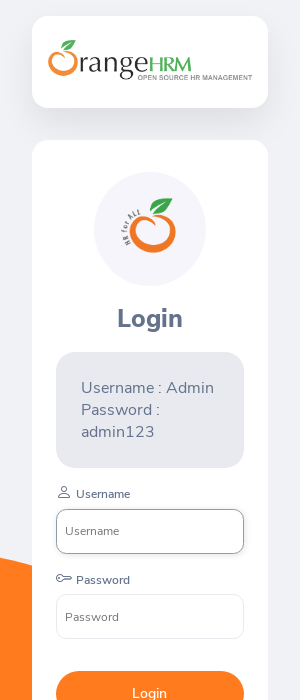